Tests sending a tab key without targeting a specific element first, and verifies the key press is detected and displayed correctly.

Starting URL: http://the-internet.herokuapp.com/key_presses

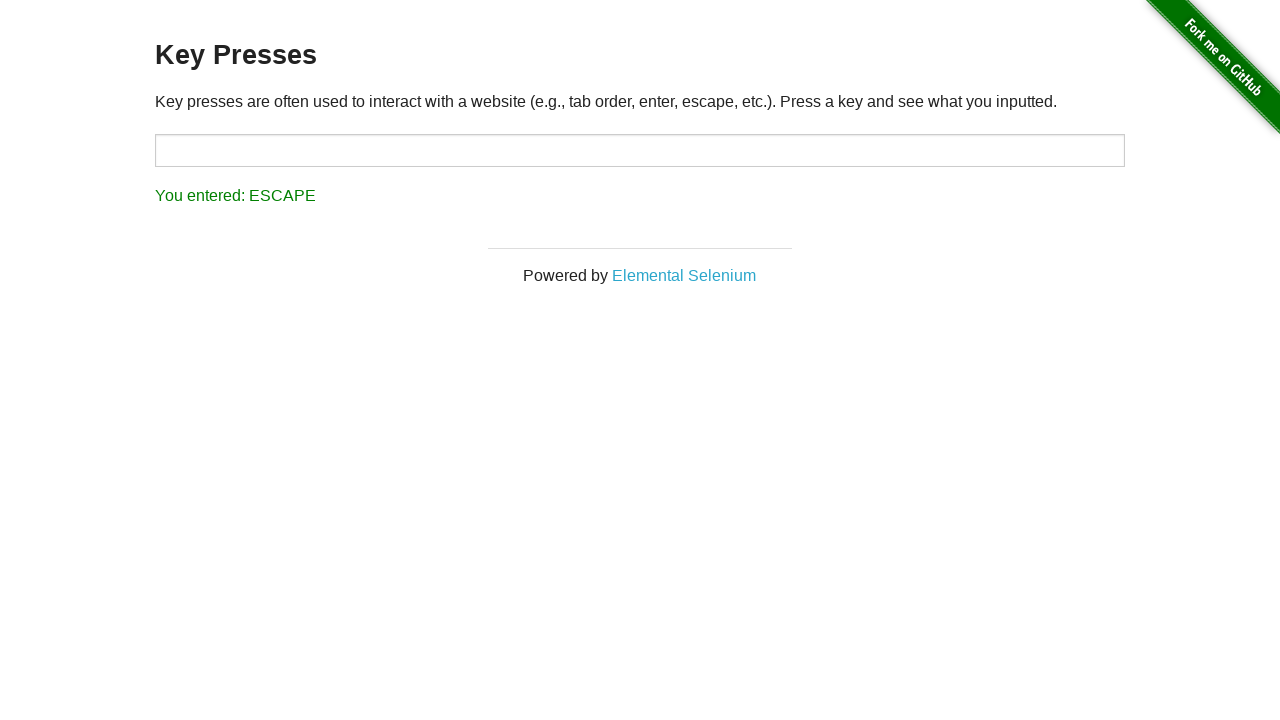

Sent Tab key press to the page
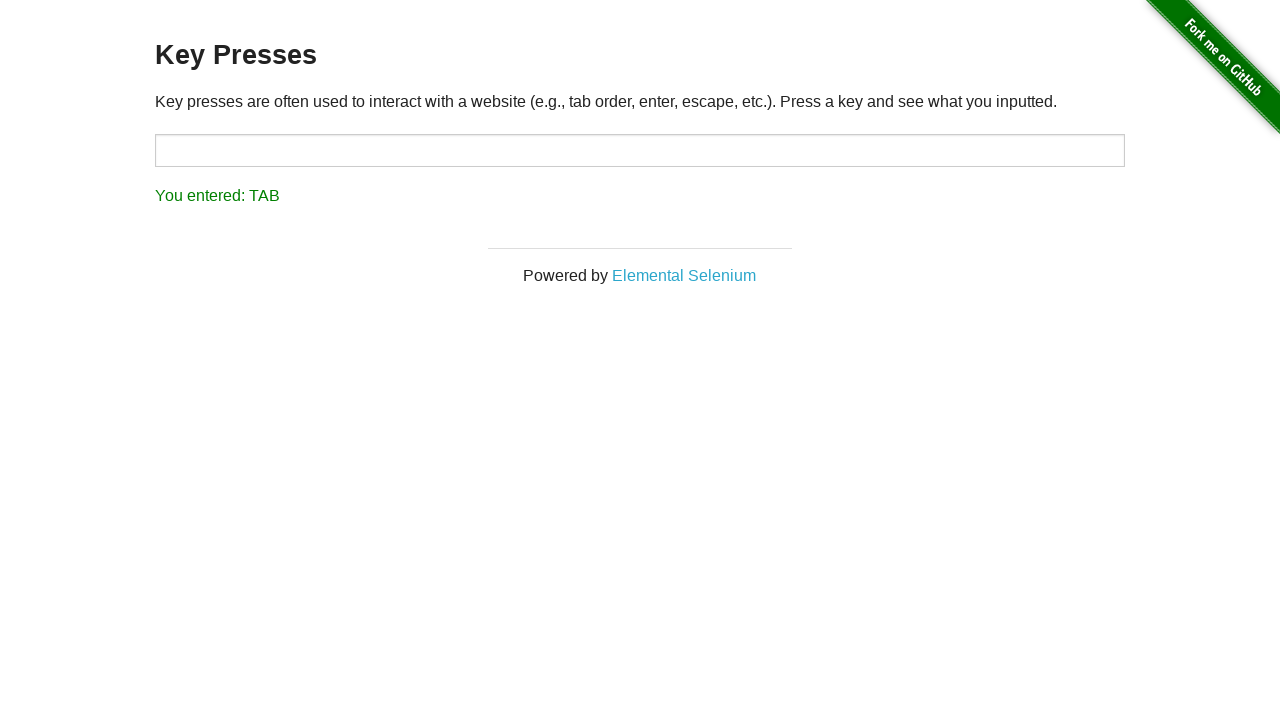

Result element loaded and is visible
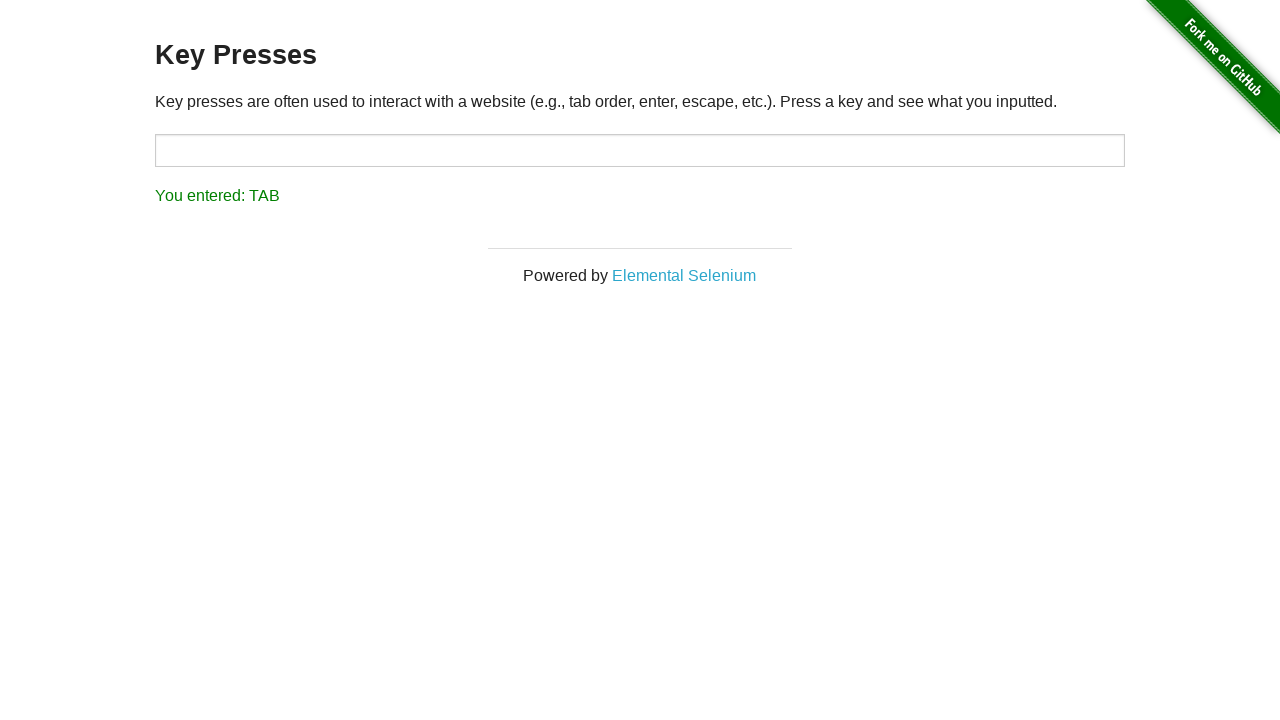

Retrieved result text: 'You entered: TAB'
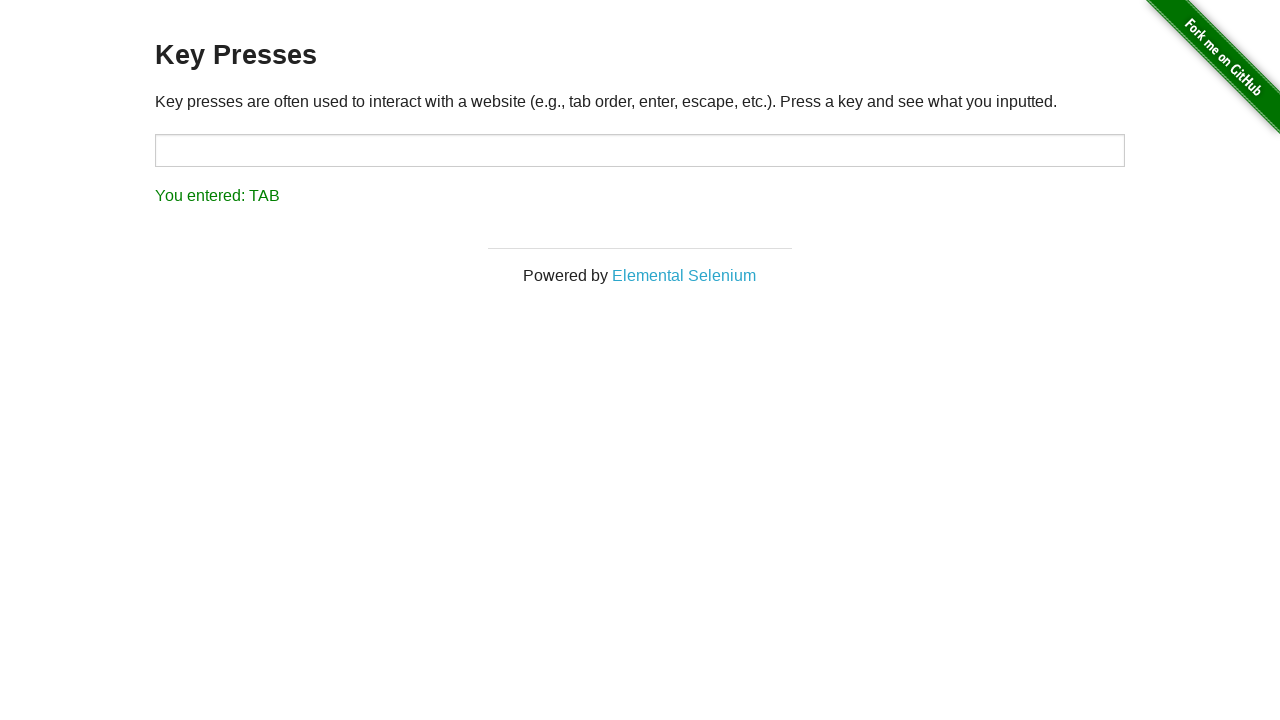

Assertion passed: result text correctly shows 'You entered: TAB'
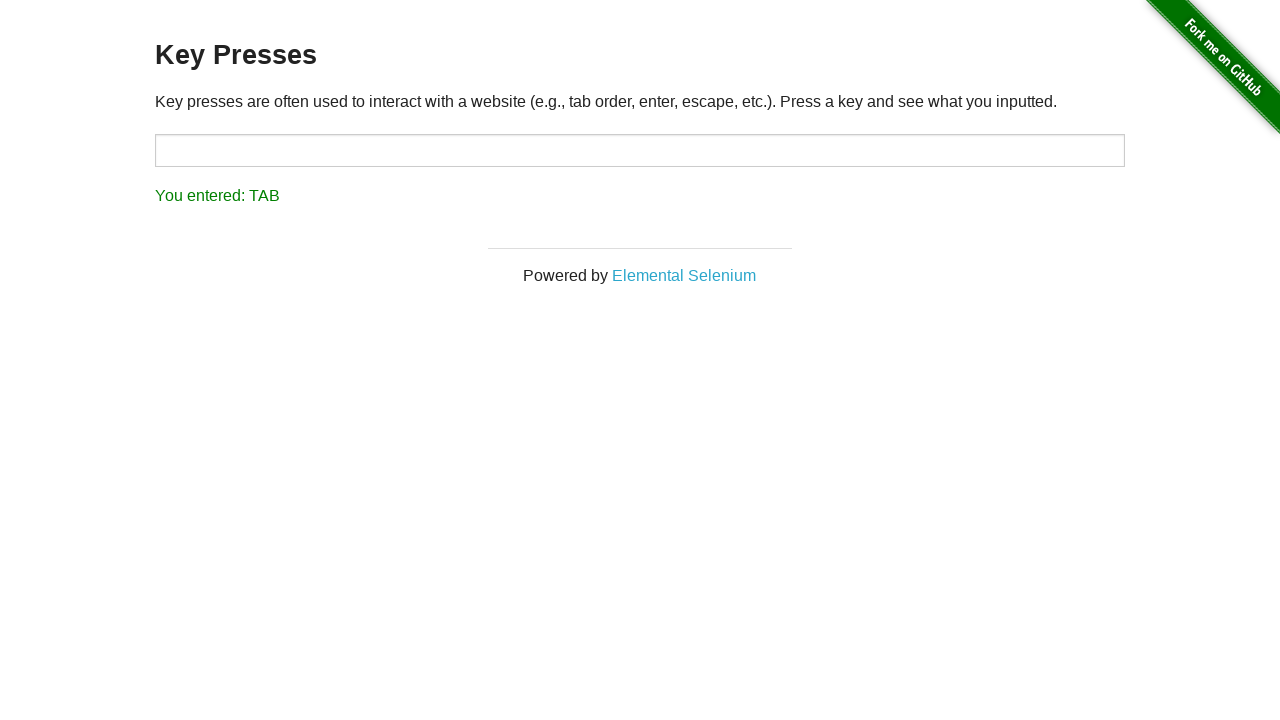

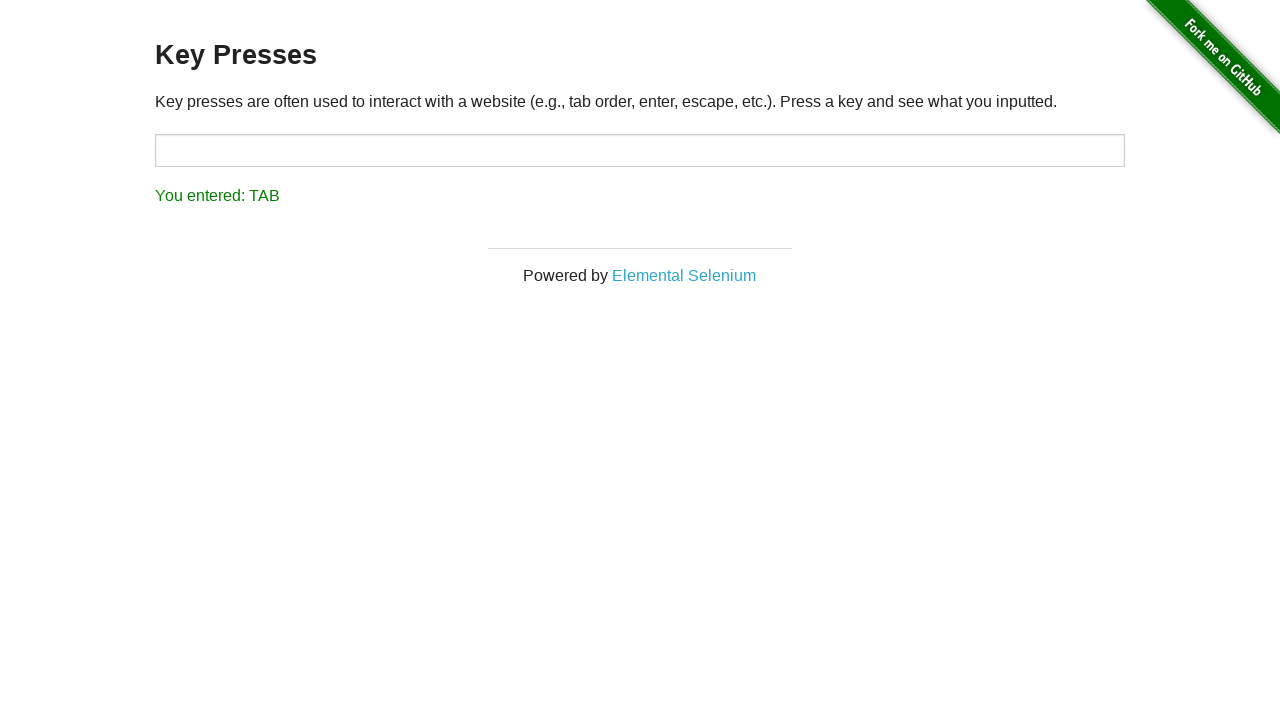